Visits a Google Sites page, checks cookies, deletes cookies, then navigates to DuckDuckGo and verifies no cookies are set by the privacy-focused search engine.

Starting URL: https://sites.google.com/view/bcaffo/home

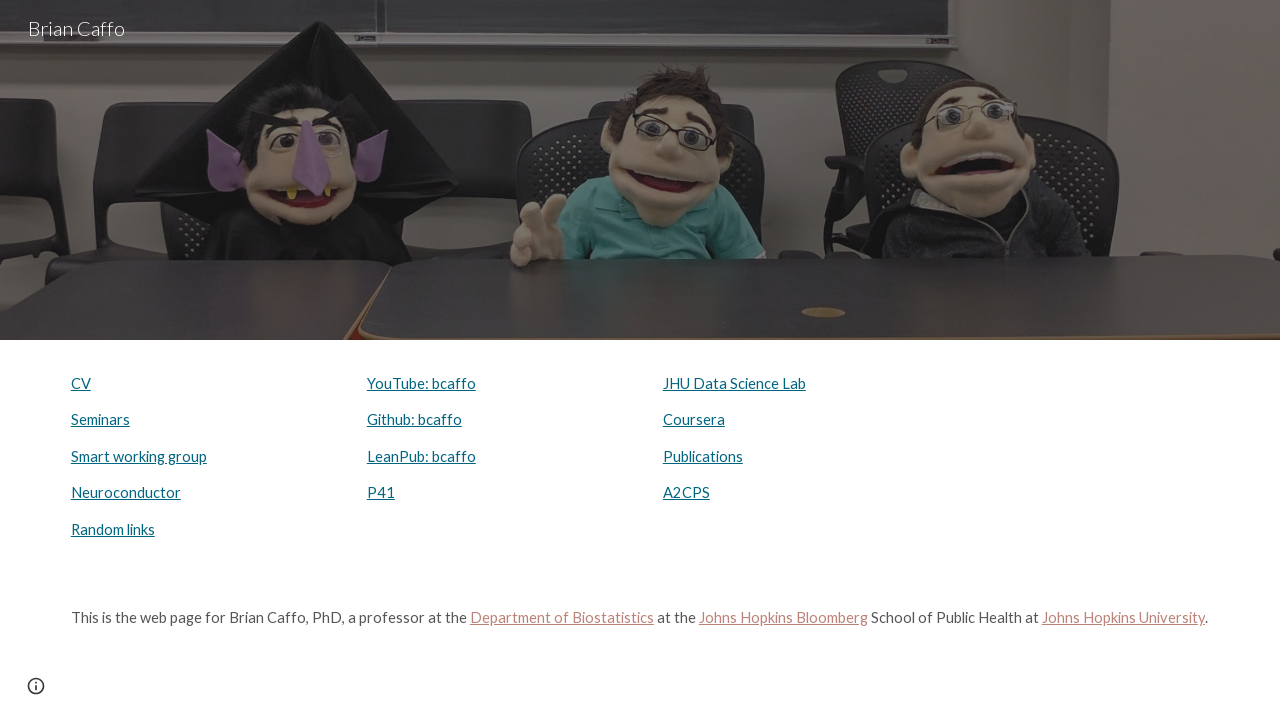

Waited for Google Sites page to load (networkidle)
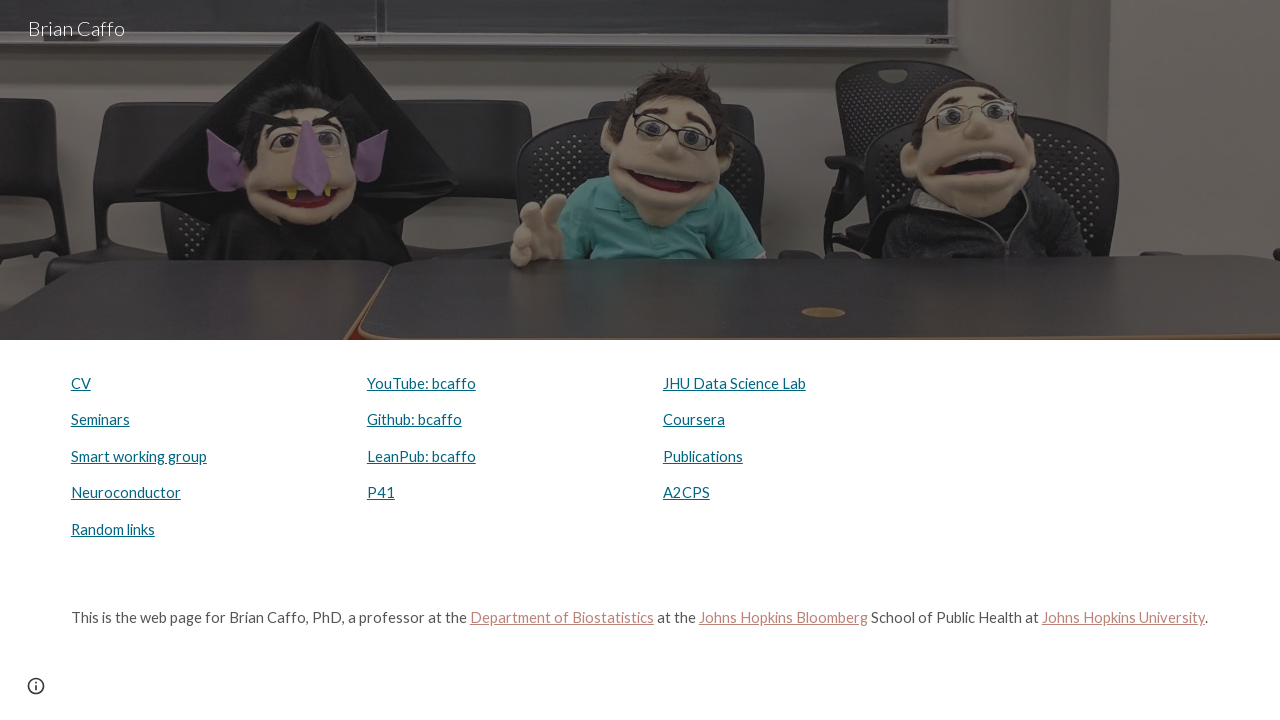

Cleared all cookies from context
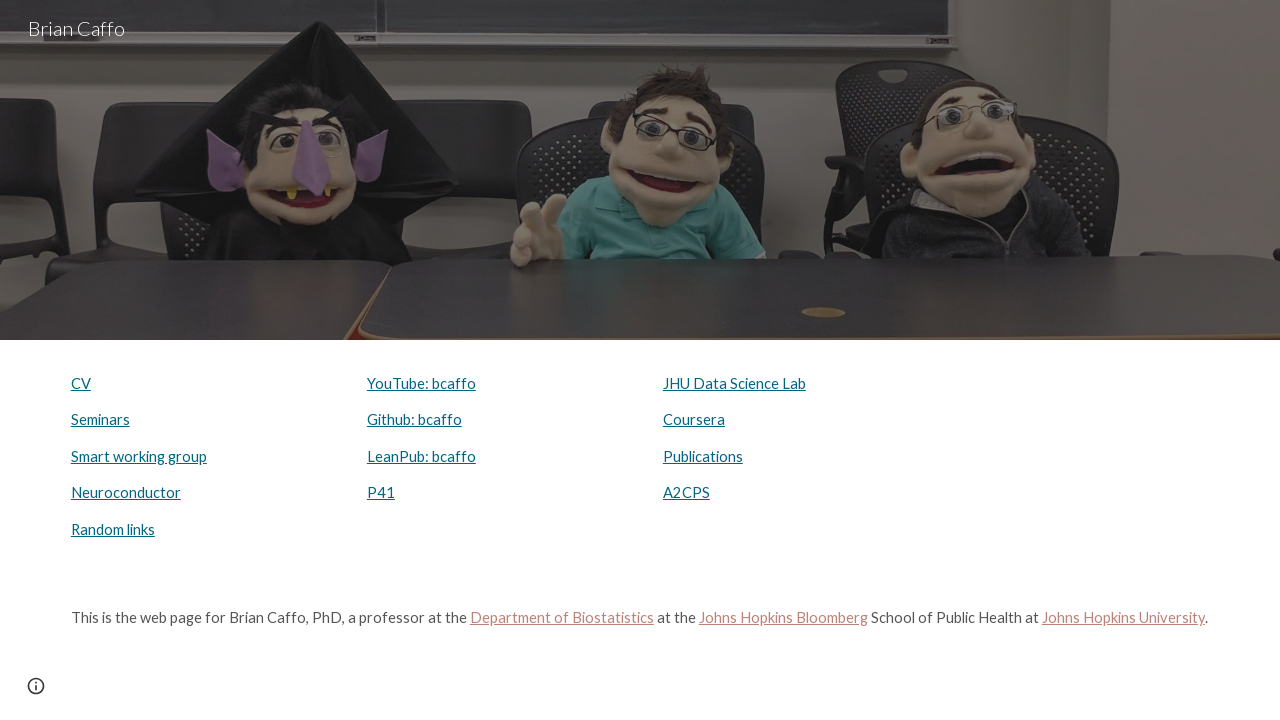

Navigated to DuckDuckGo
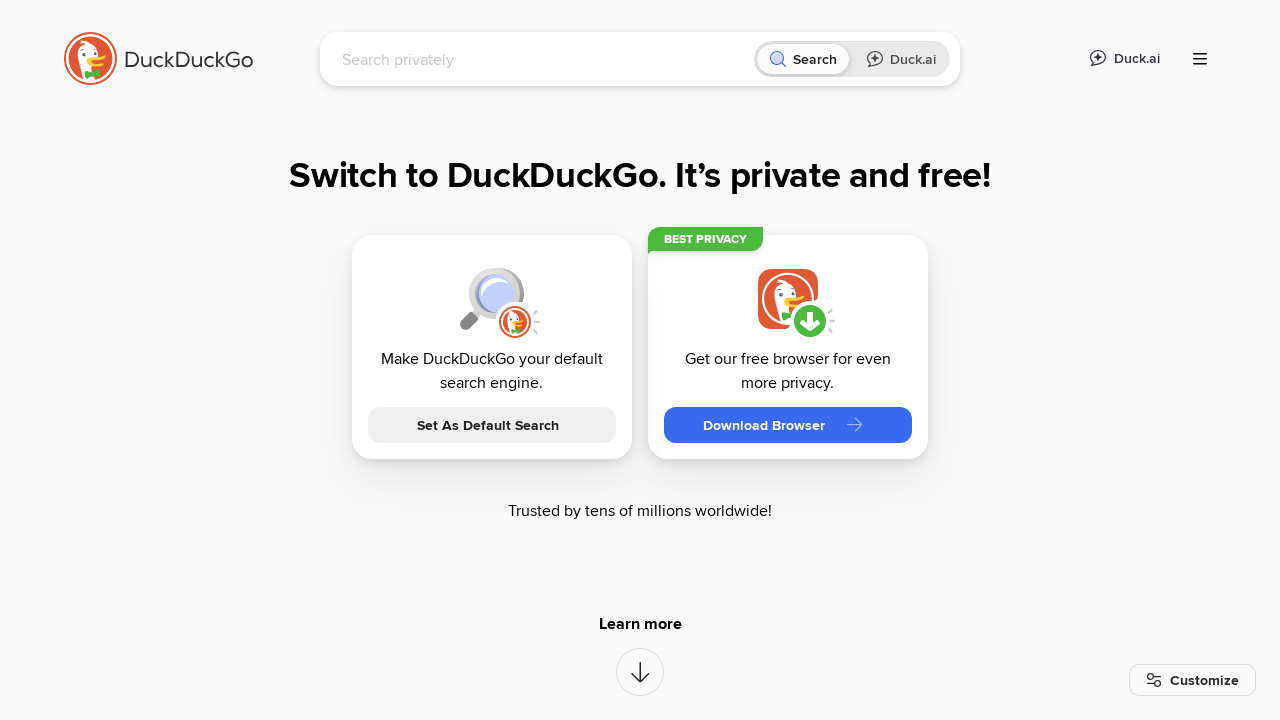

Waited for DuckDuckGo page to load (networkidle)
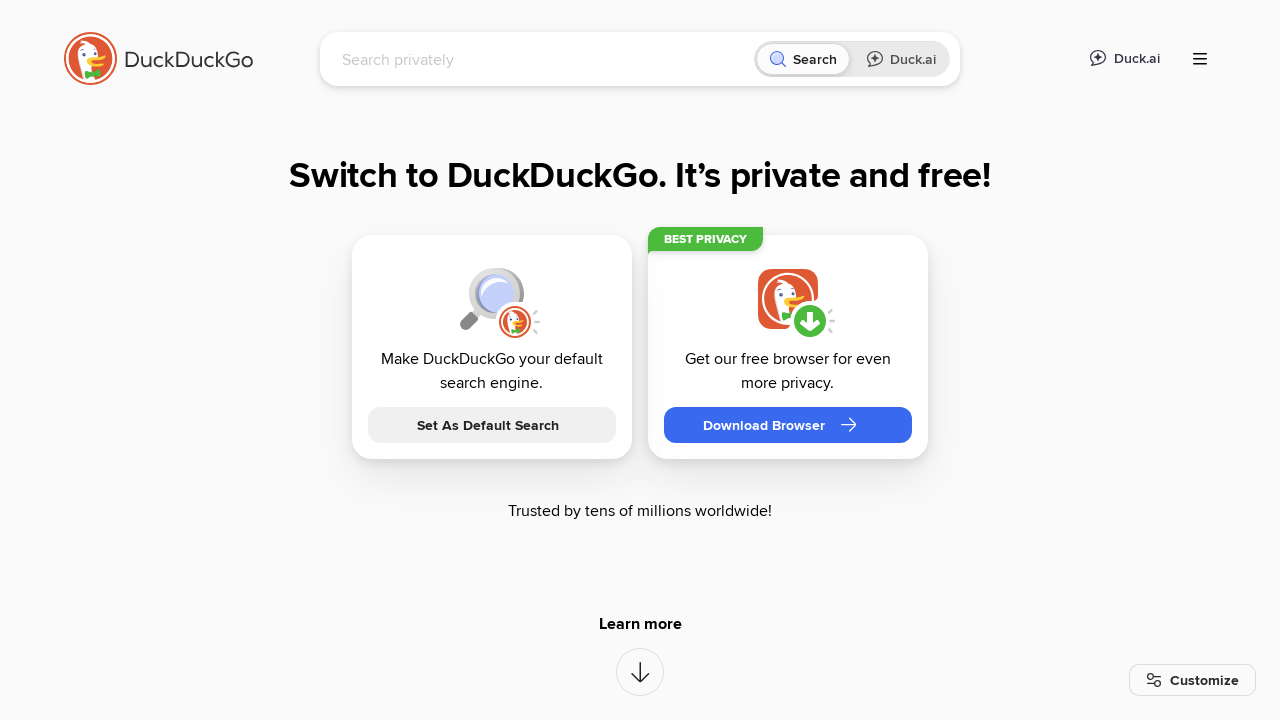

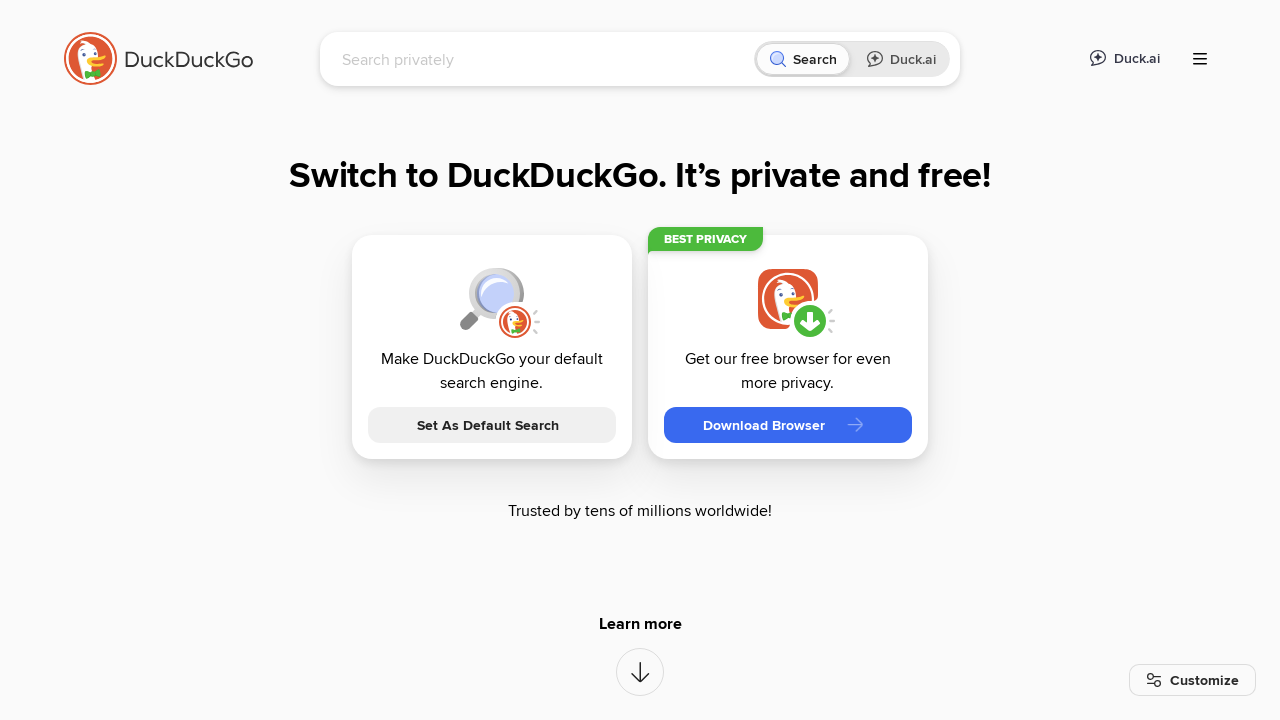